Tests table interaction functionality by verifying table structure (columns and rows), reading cell values, sorting the table by clicking the header, and verifying the cell value changes after sorting.

Starting URL: https://v1.training-support.net/selenium/tables

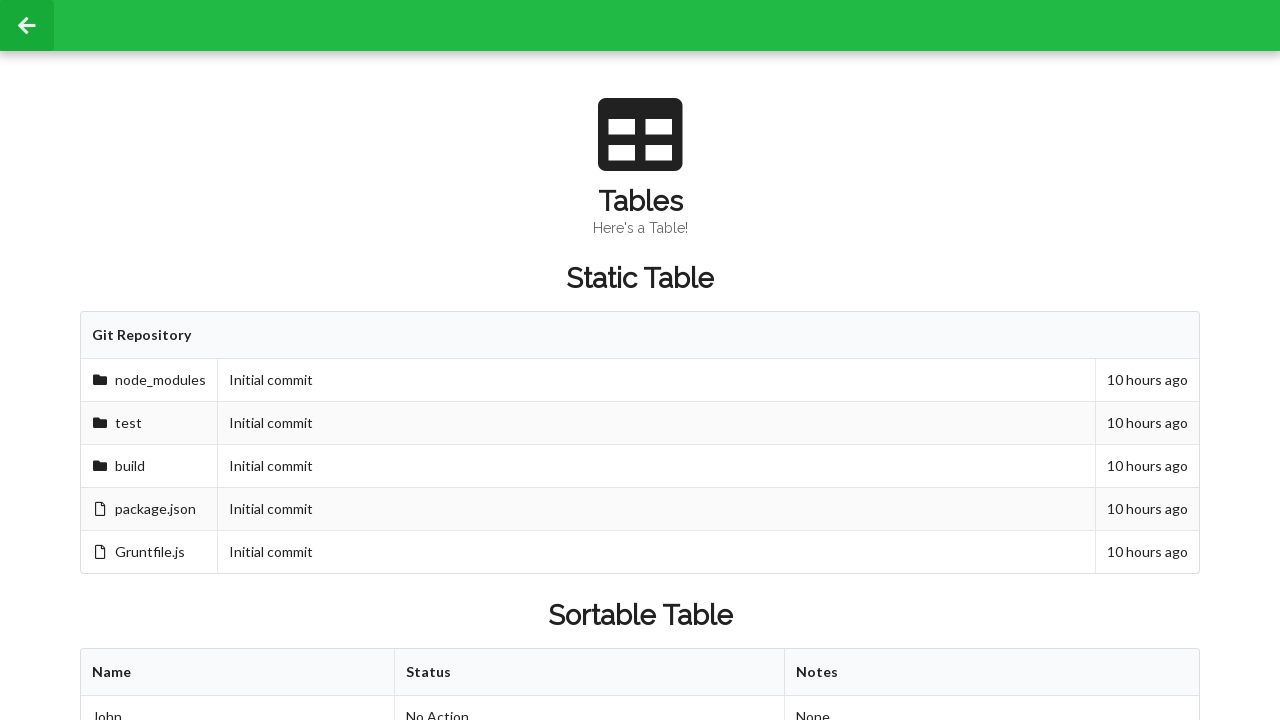

Waited for sortable table to be present
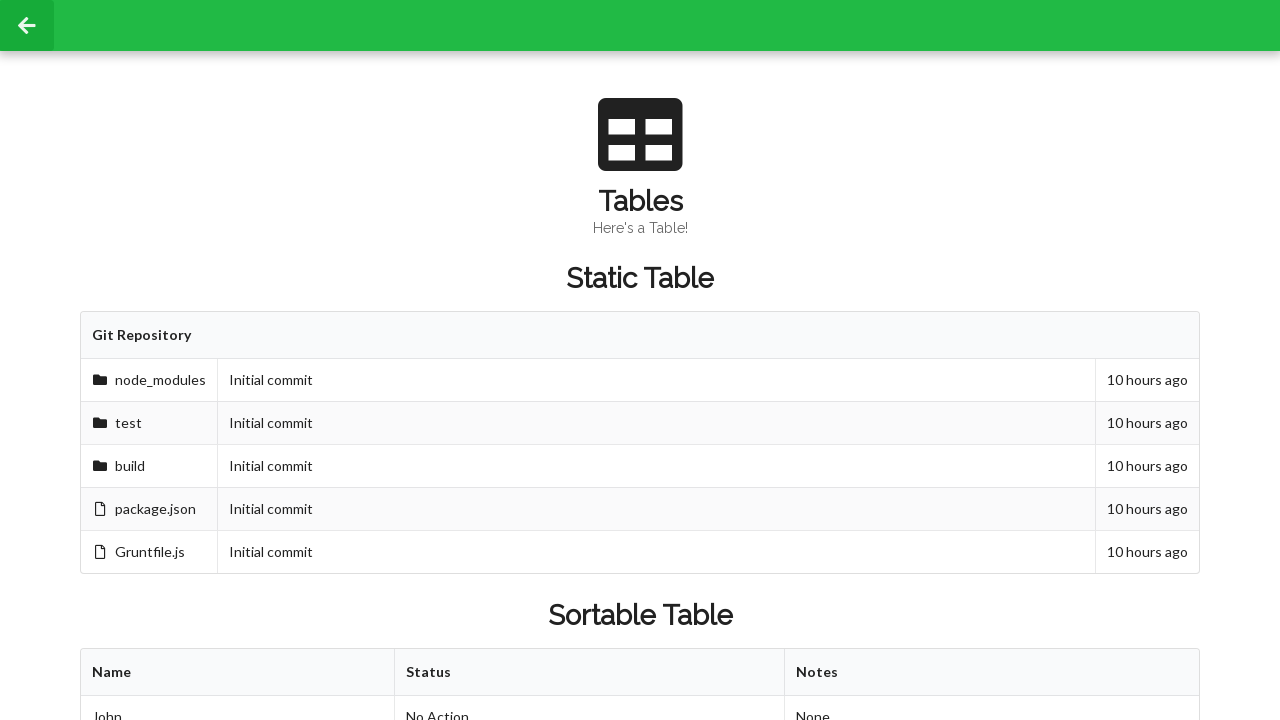

Retrieved table columns from first row
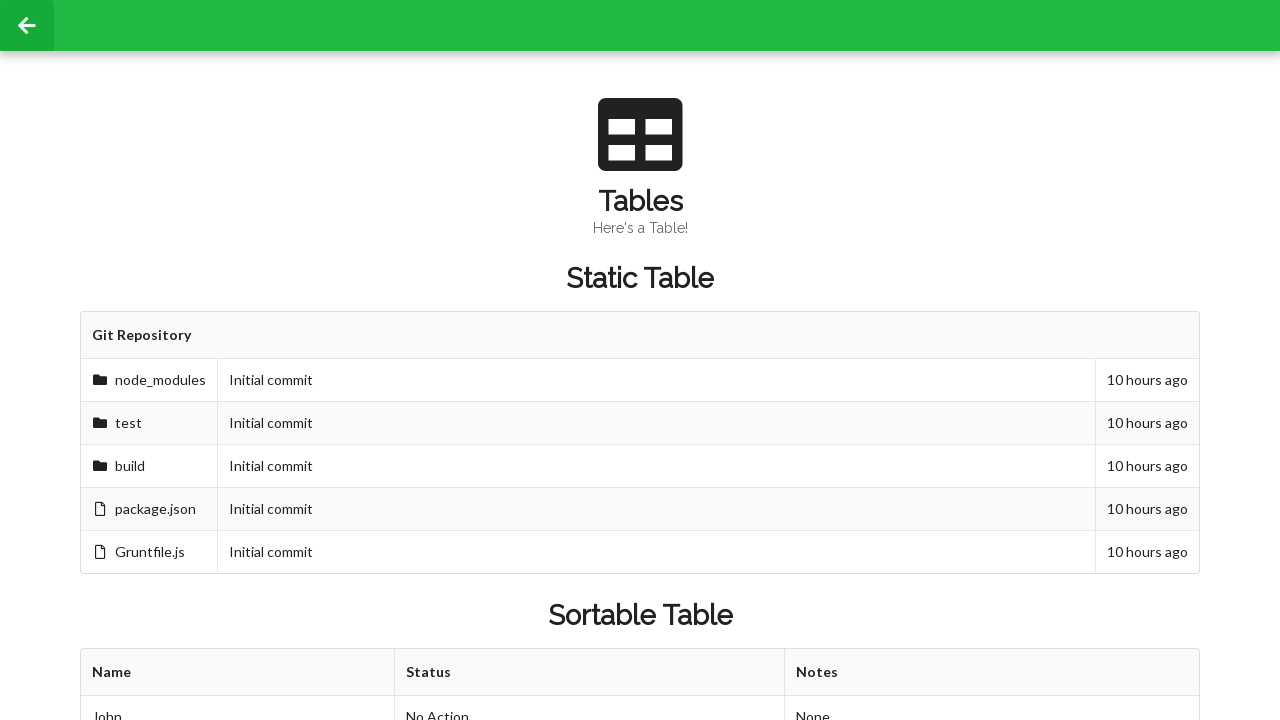

Retrieved all table rows
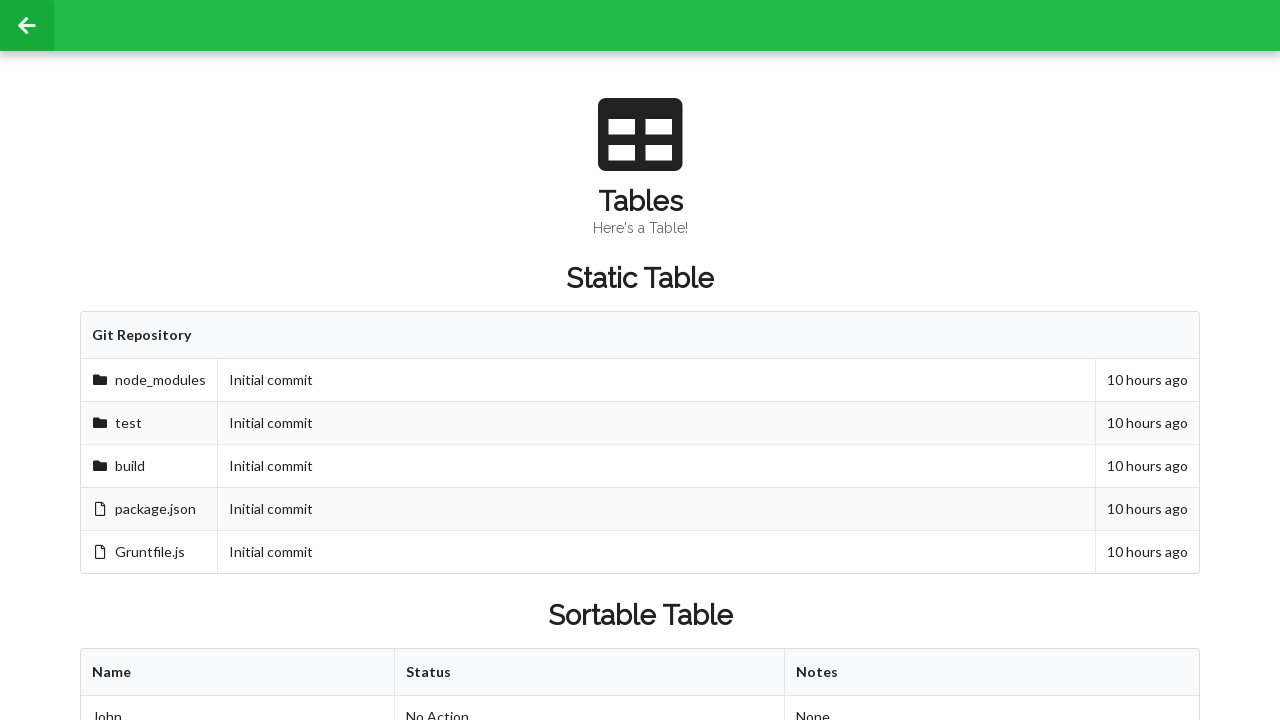

Read cell value before sorting: 'Approved'
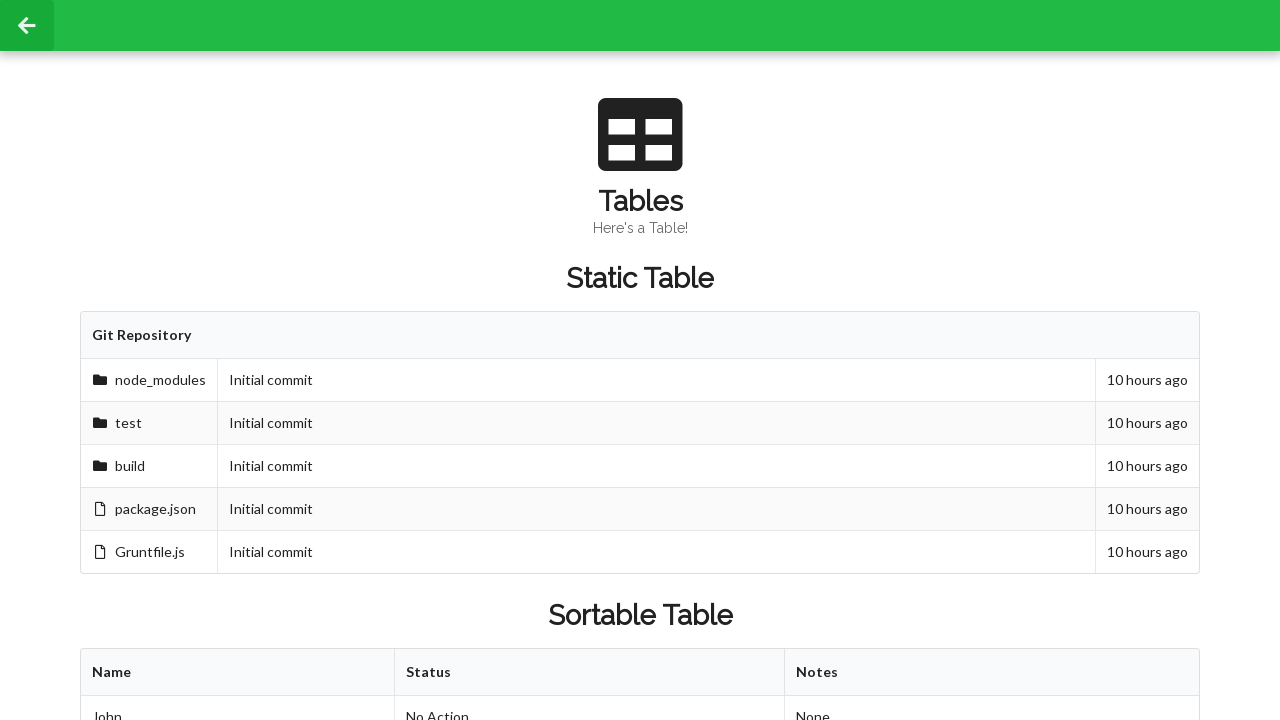

Clicked first header column to sort table at (238, 673) on xpath=//table[@id='sortableTable']/thead/tr/th
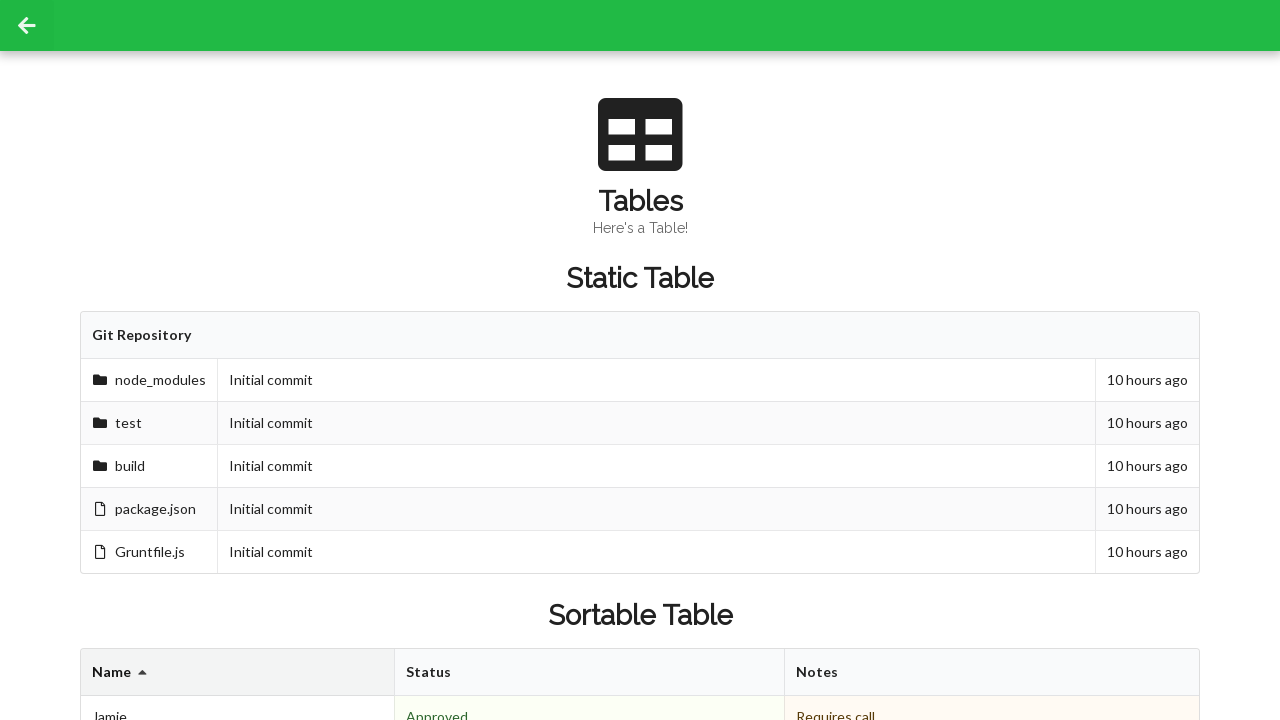

Waited 500ms for sort operation to complete
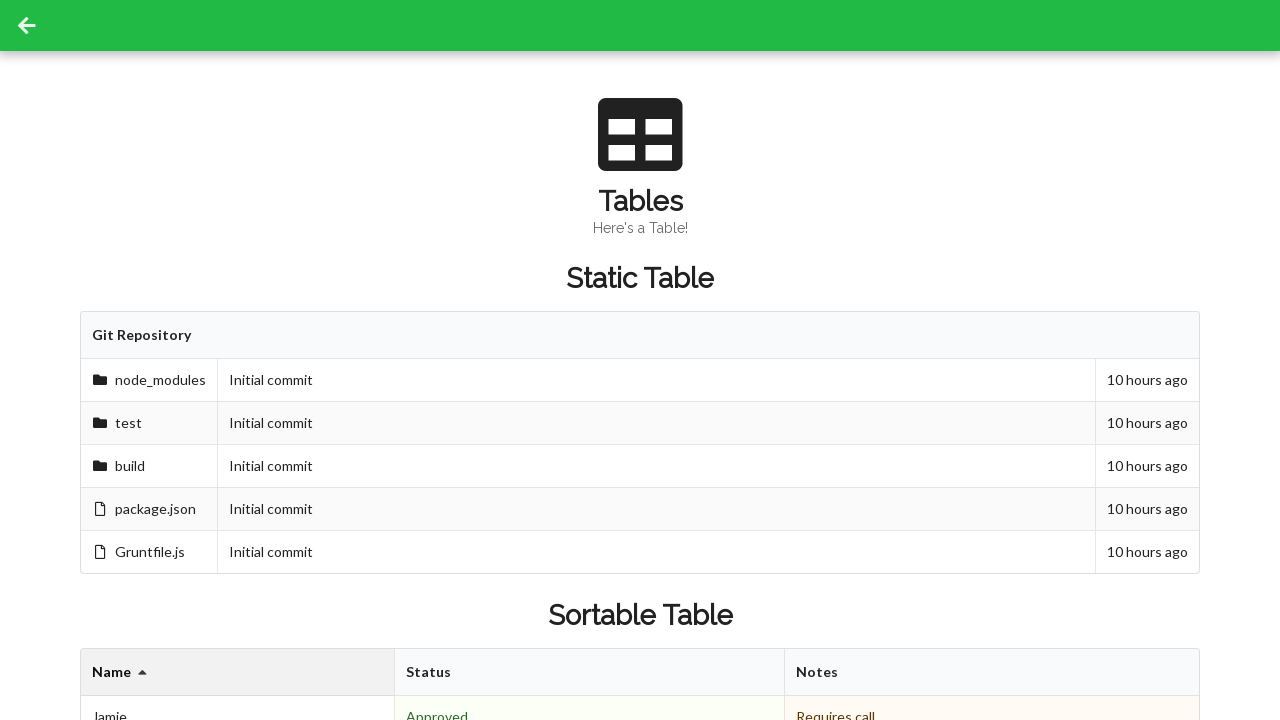

Read cell value after sorting: 'Denied'
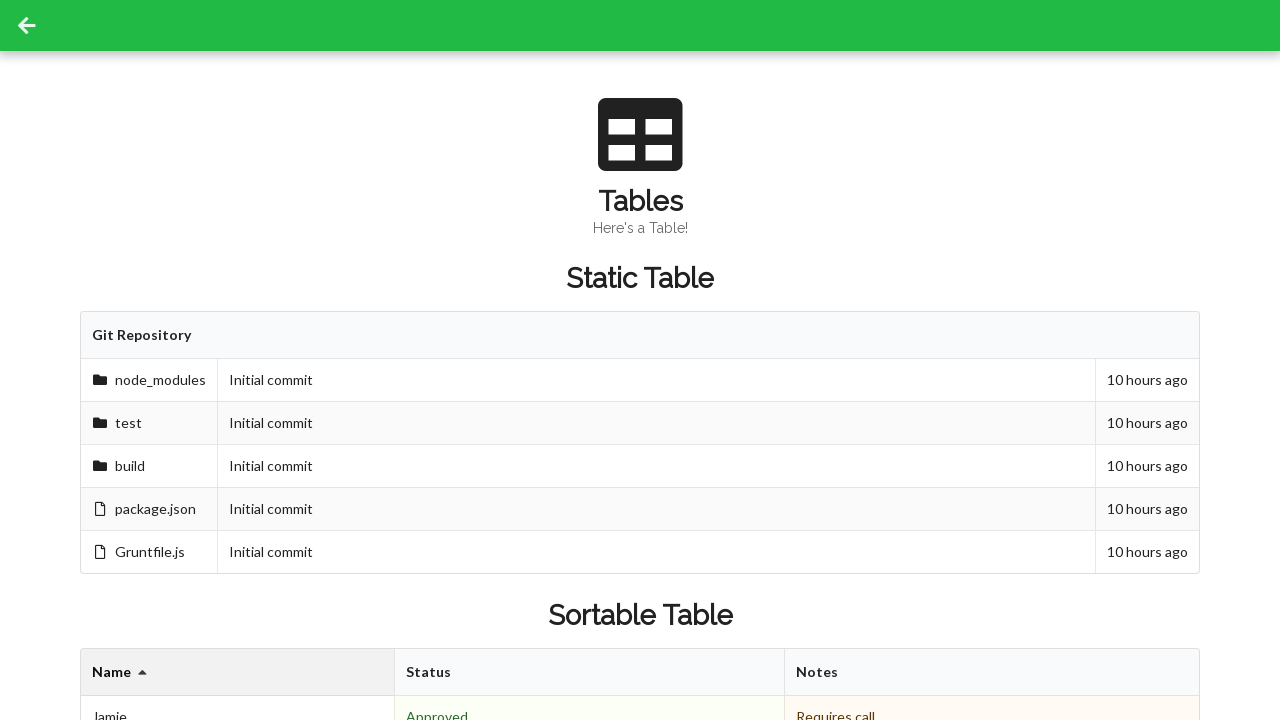

Retrieved table footer cells
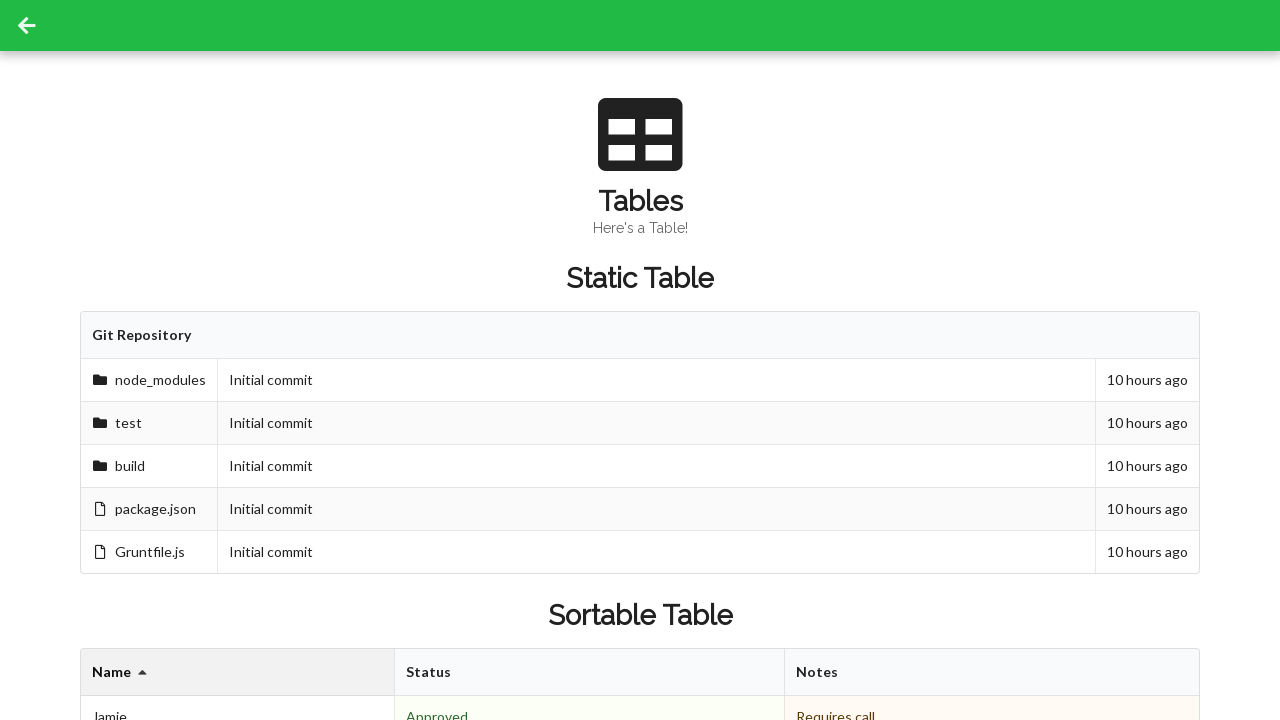

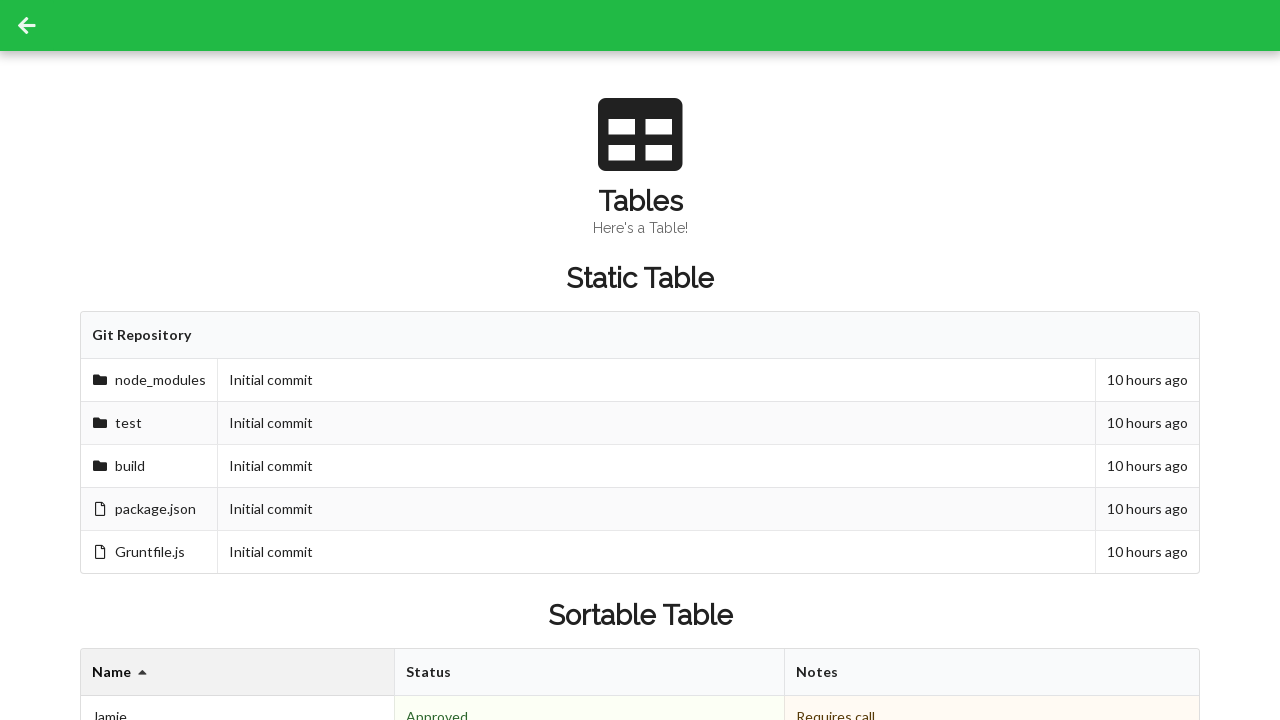